Tests radio button selection on a student registration form by clicking the Male gender option

Starting URL: https://www.automationtestinginsider.com/2019/08/student-registration-form.html

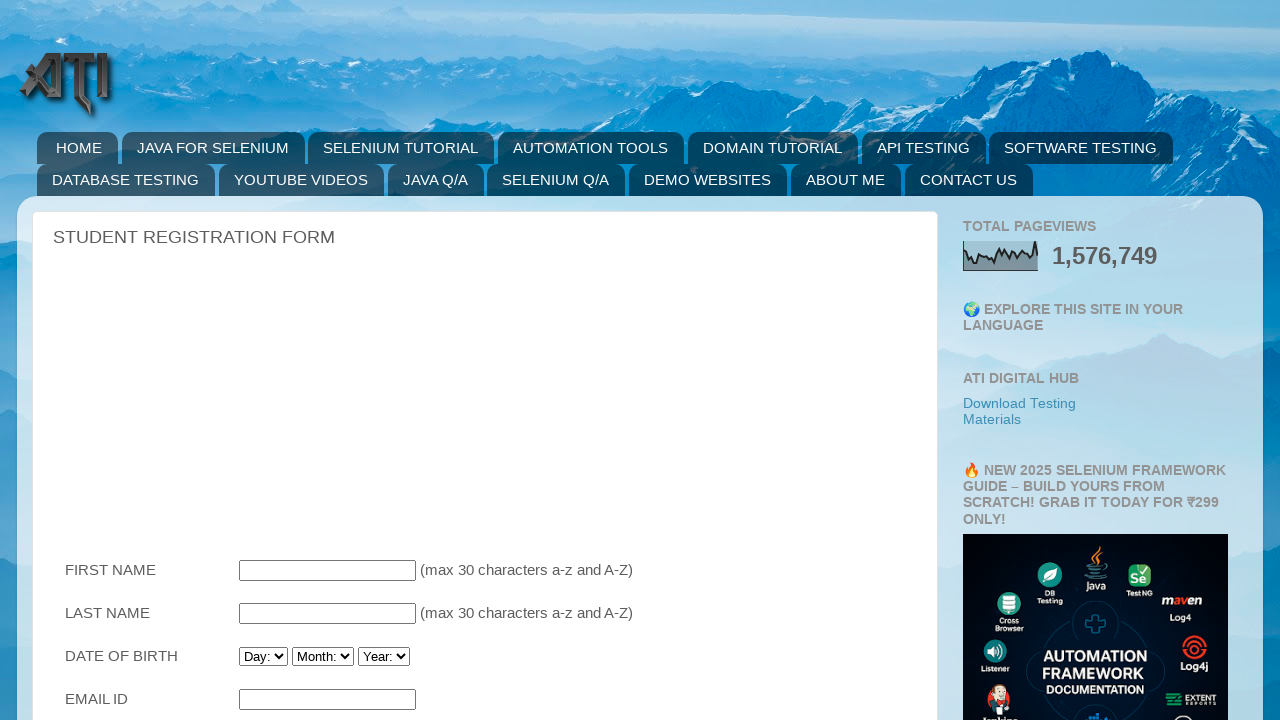

Clicked the Male radio button on the student registration form at (286, 360) on xpath=//input[@type='radio' and @value='Male']
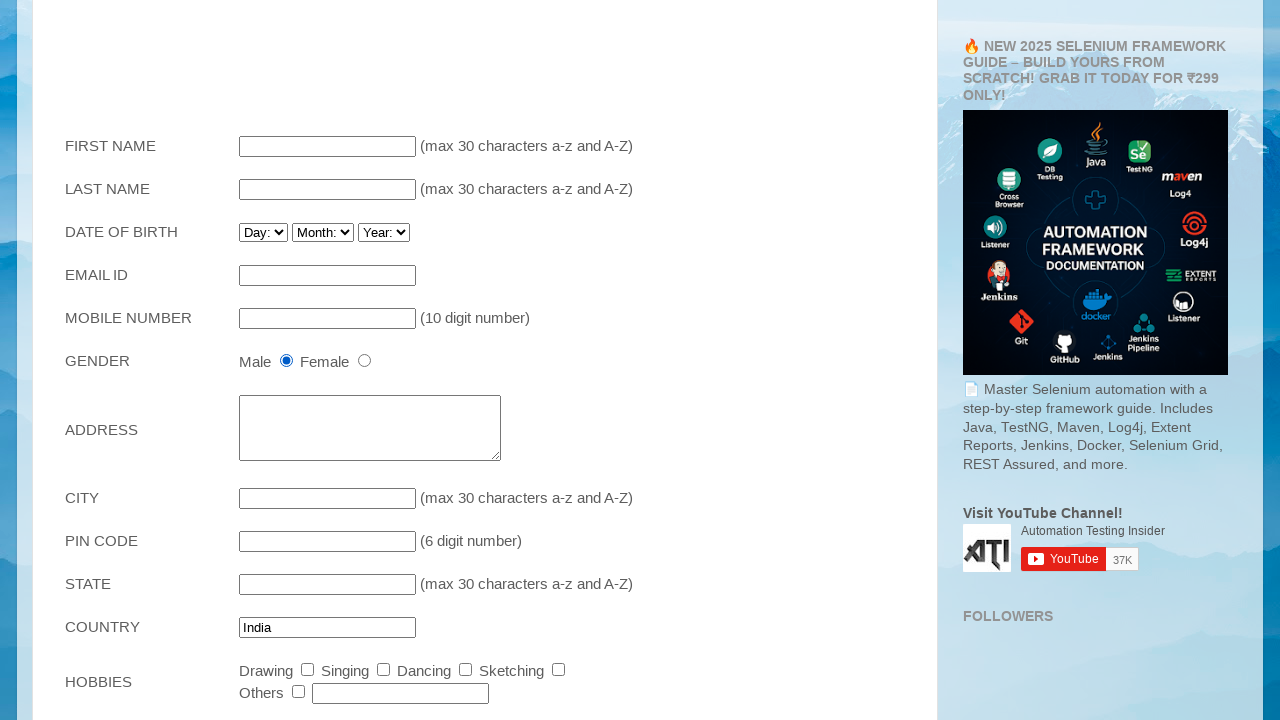

Located the Male radio button element
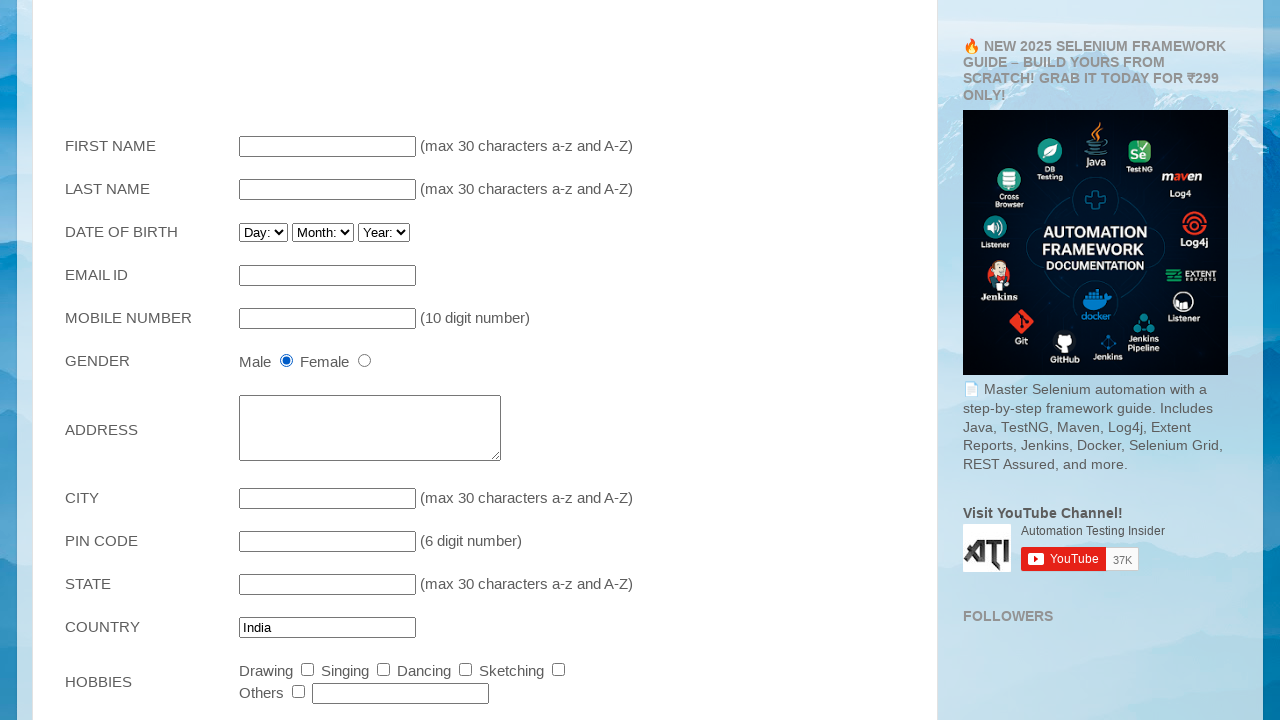

Verified that the Male radio button is selected
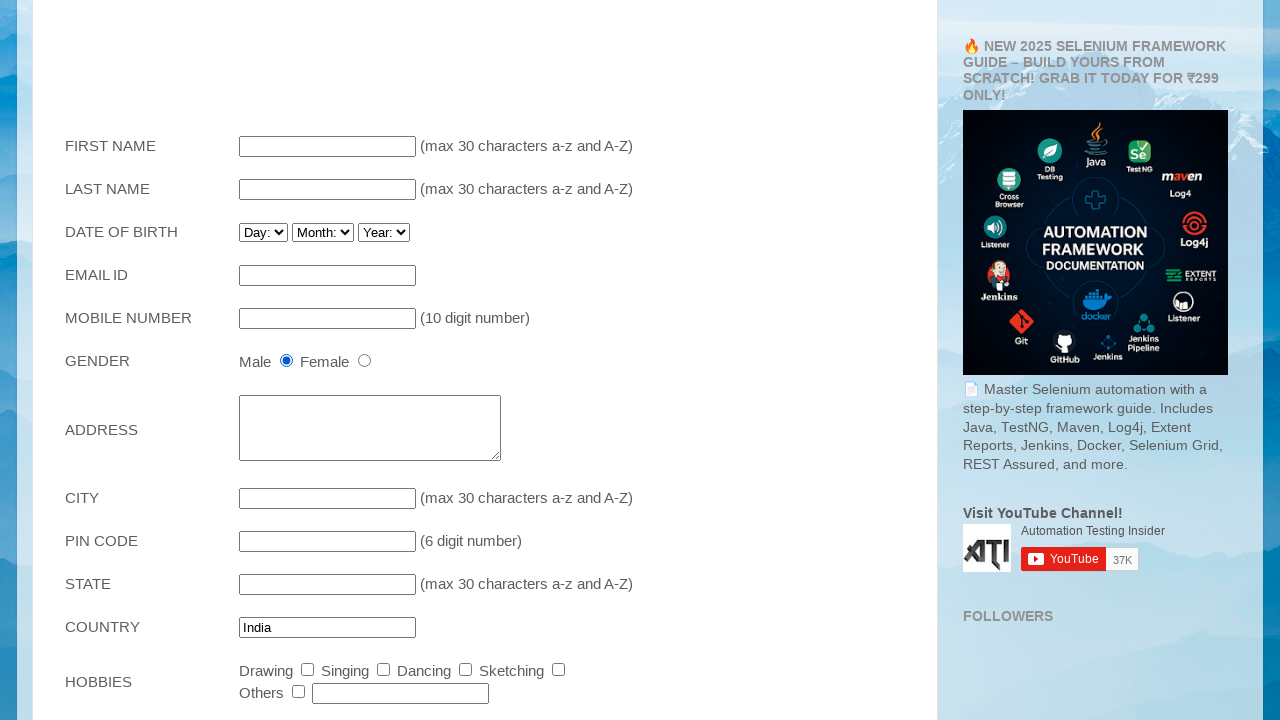

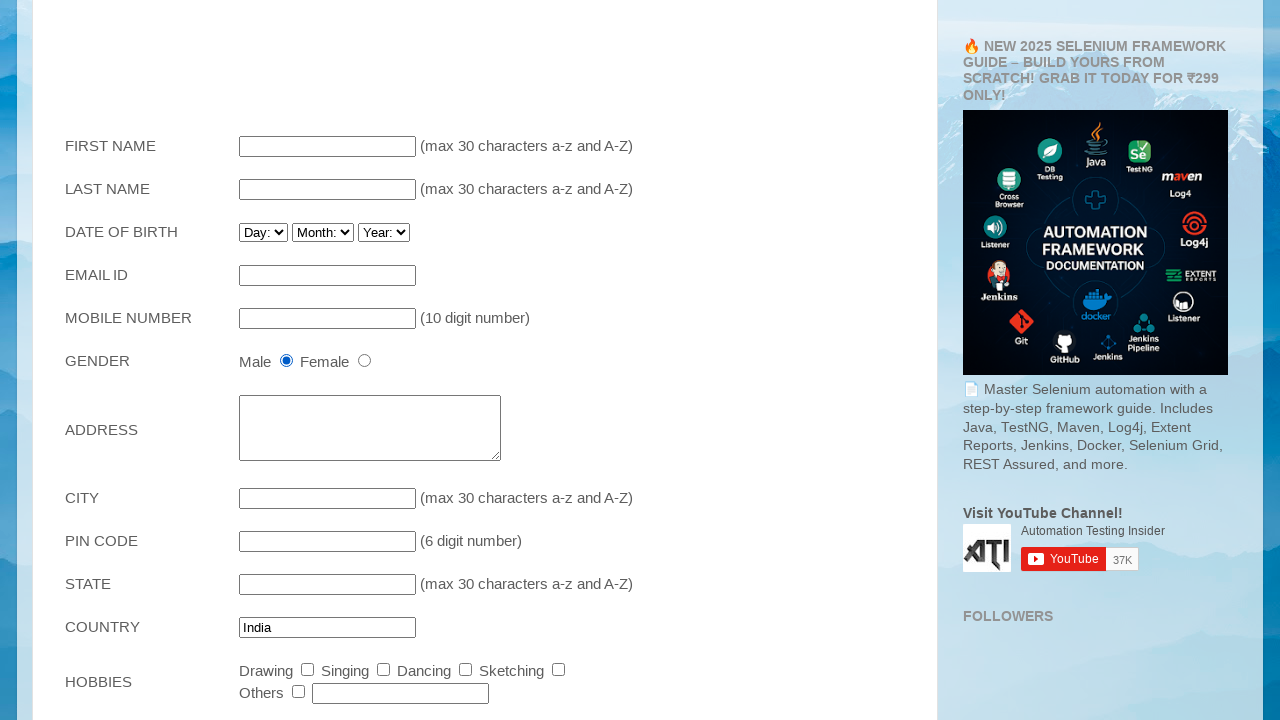